Waits for a specific price to appear, clicks a booking button, solves a mathematical captcha, and submits the answer

Starting URL: http://suninjuly.github.io/explicit_wait2.html

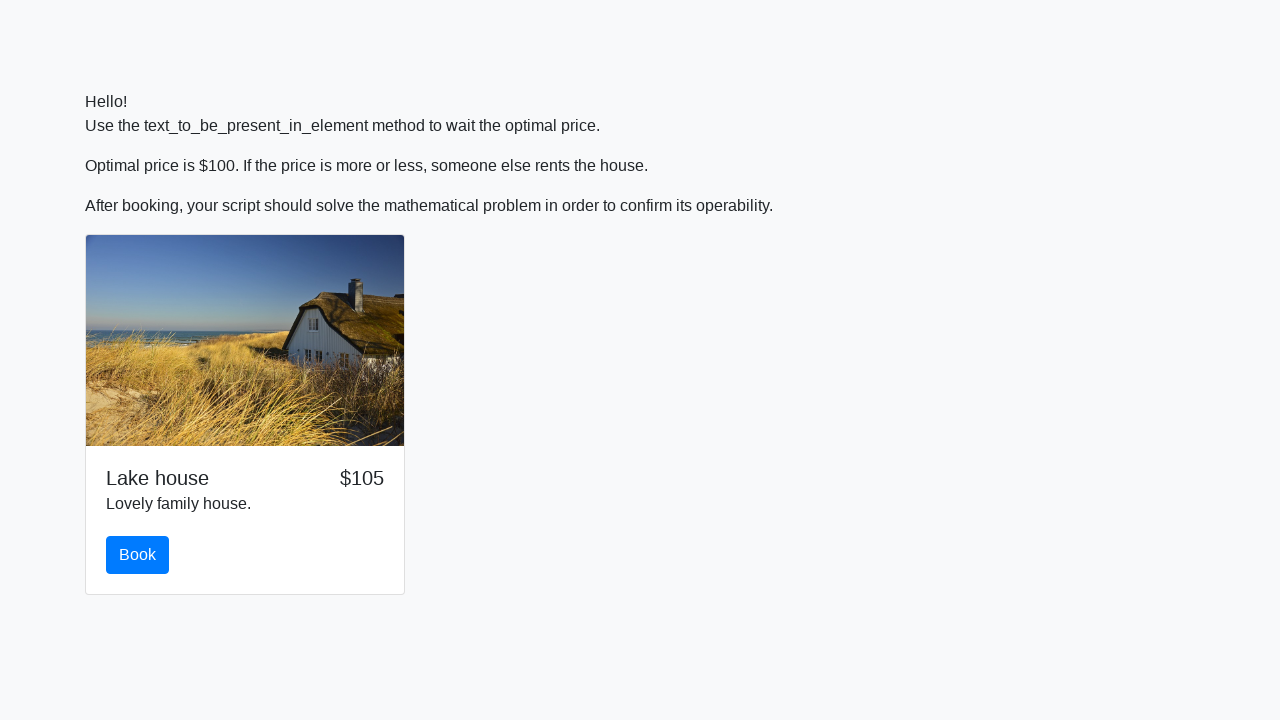

Waited for price to reach $100
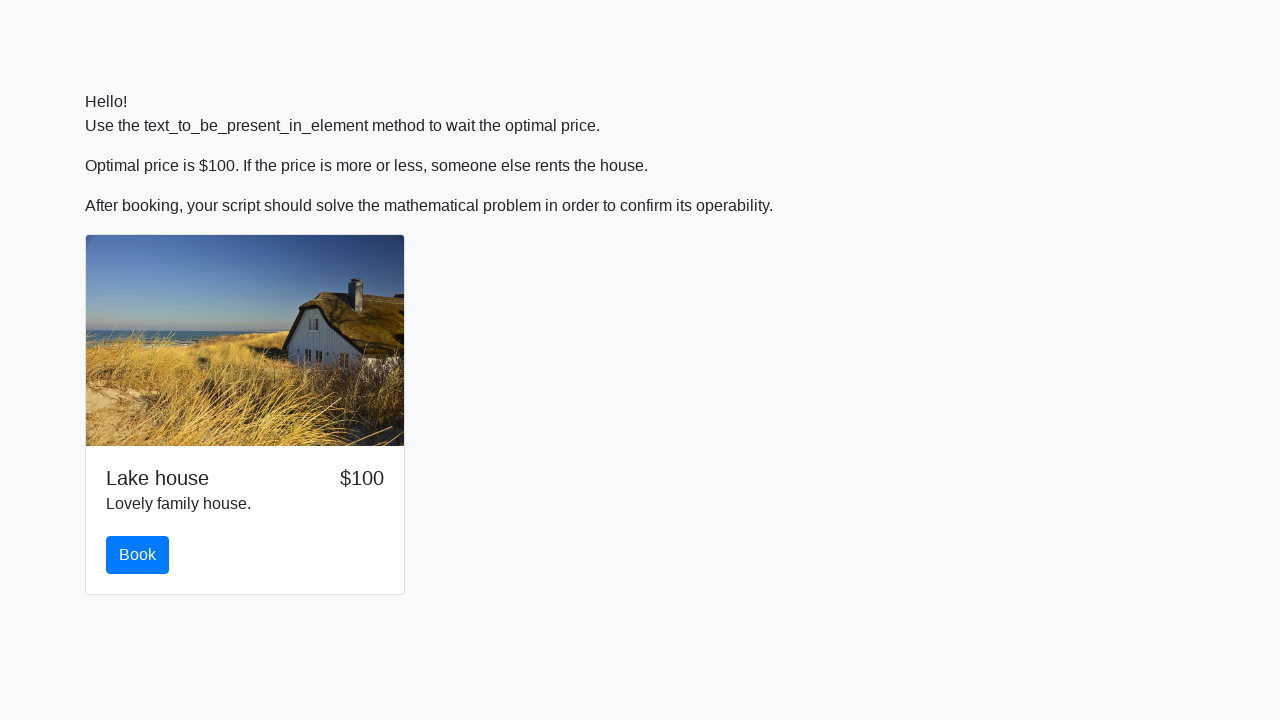

Clicked Book button at (138, 555) on button.btn.btn-primary
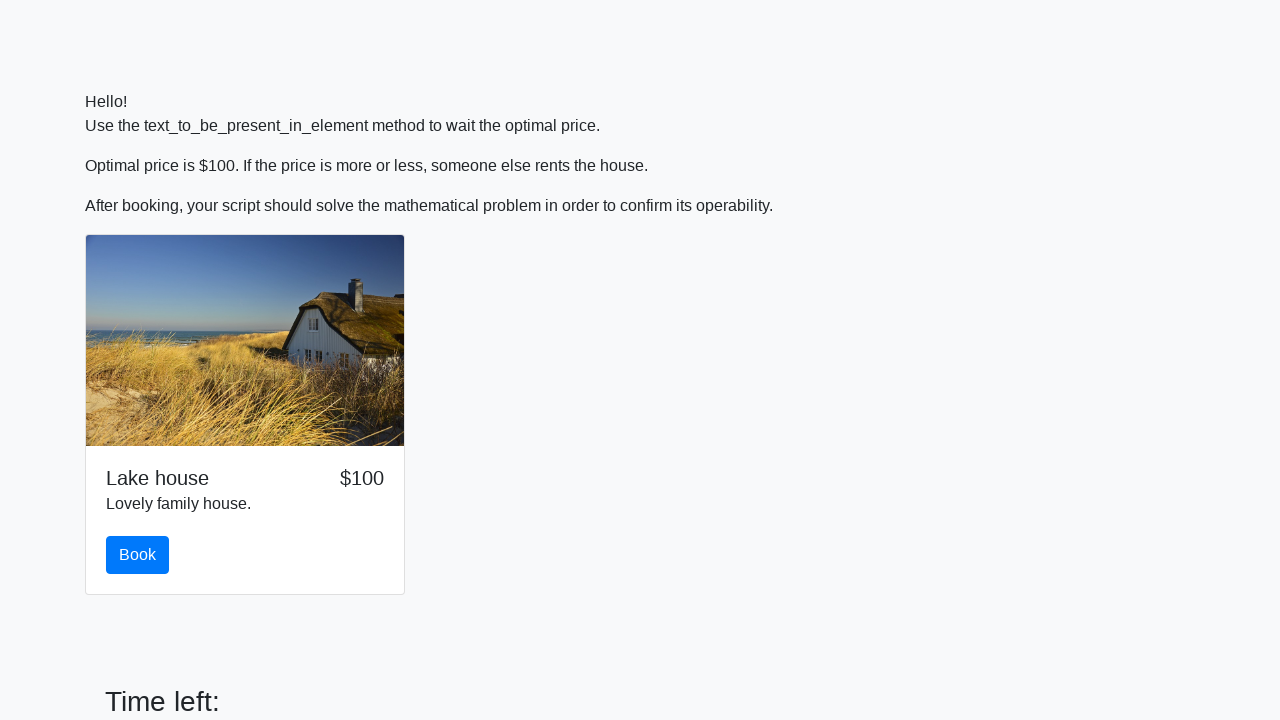

Retrieved X value from page: 846
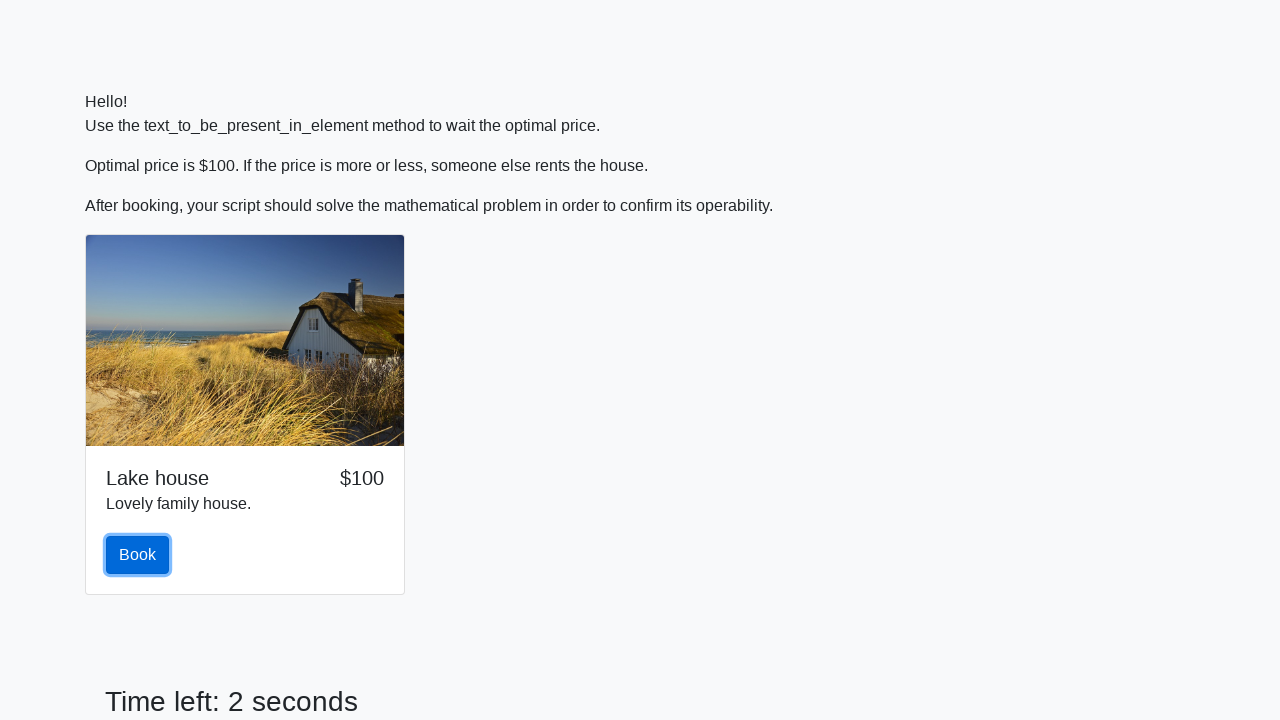

Calculated mathematical answer: 2.2497792468903905
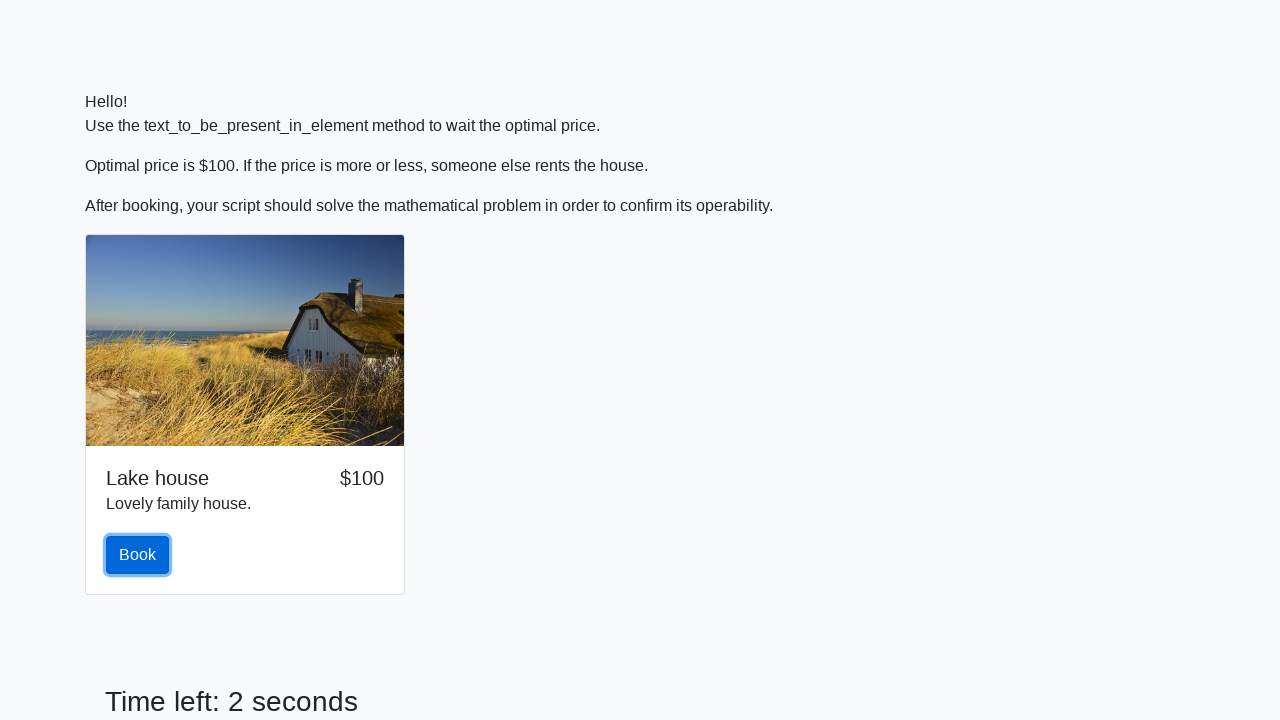

Filled answer field with calculated value on #answer
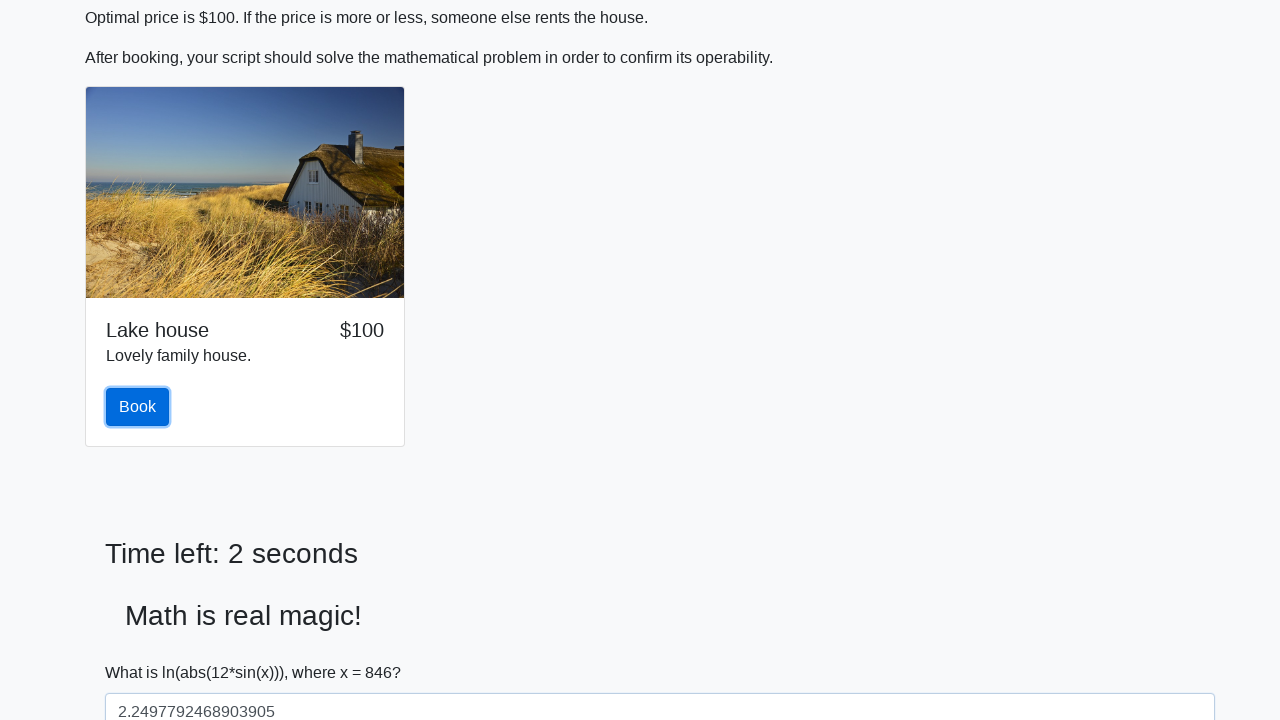

Clicked solve button to submit answer at (143, 651) on #solve
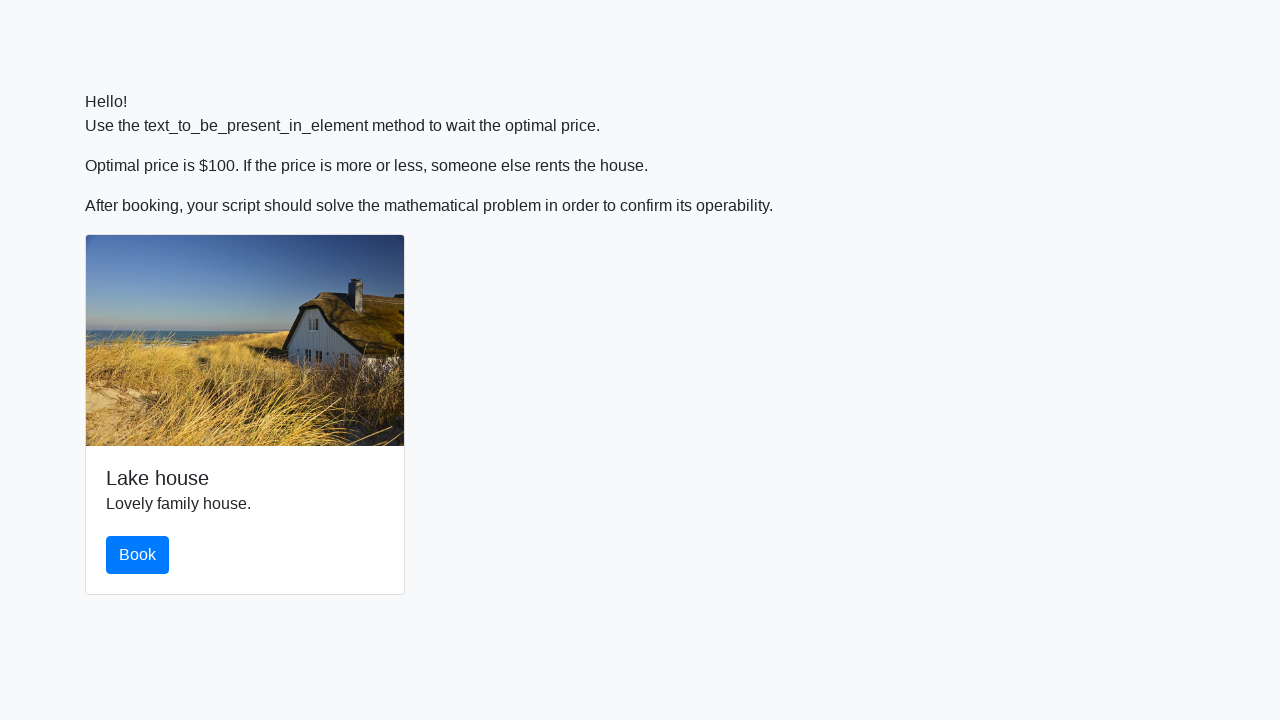

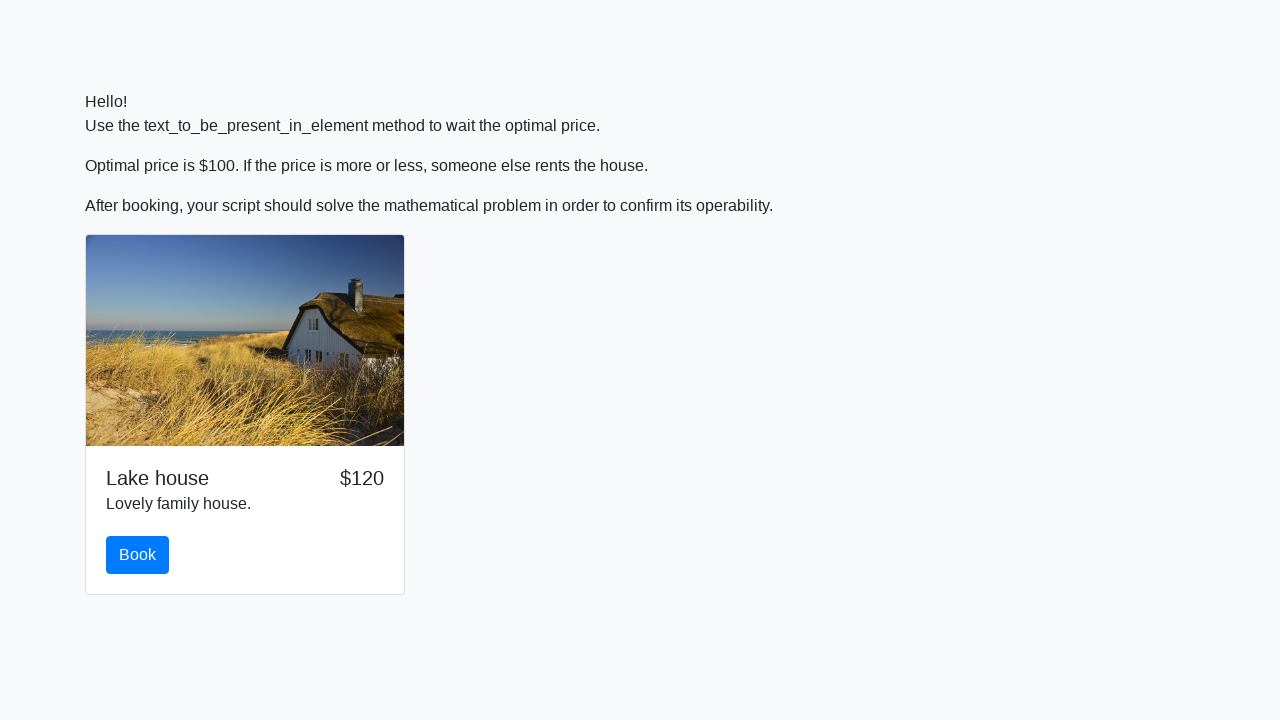